Tests auto-suggest dropdown functionality by typing a partial country name and selecting a matching option from the suggestions

Starting URL: https://rahulshettyacademy.com/dropdownsPractise/

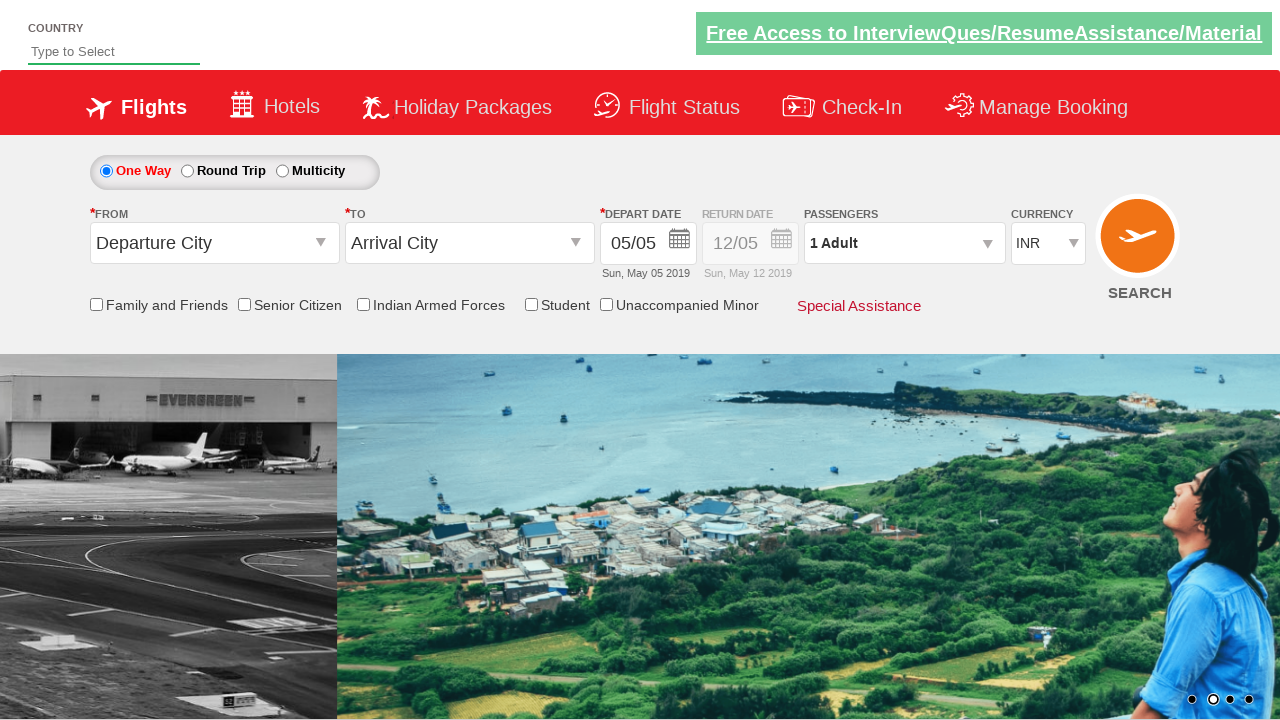

Filled autosuggest field with 'Ind' on #autosuggest
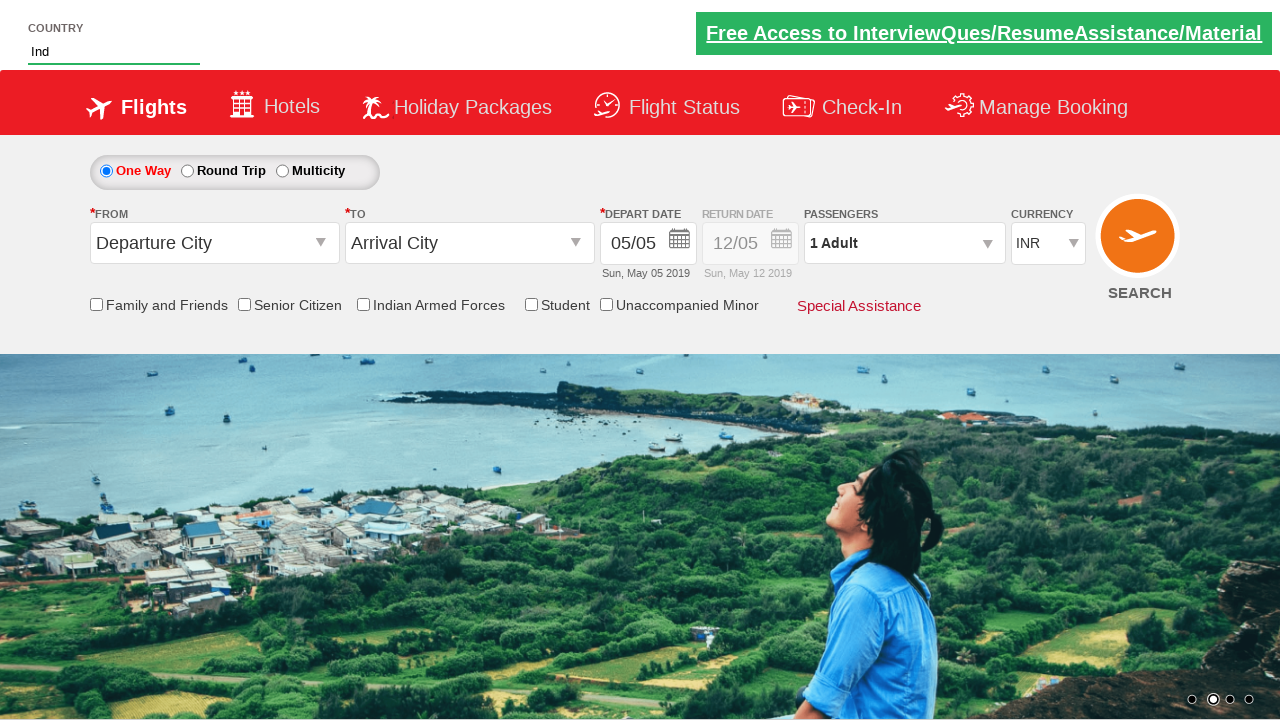

Auto-suggest dropdown appeared with suggestions
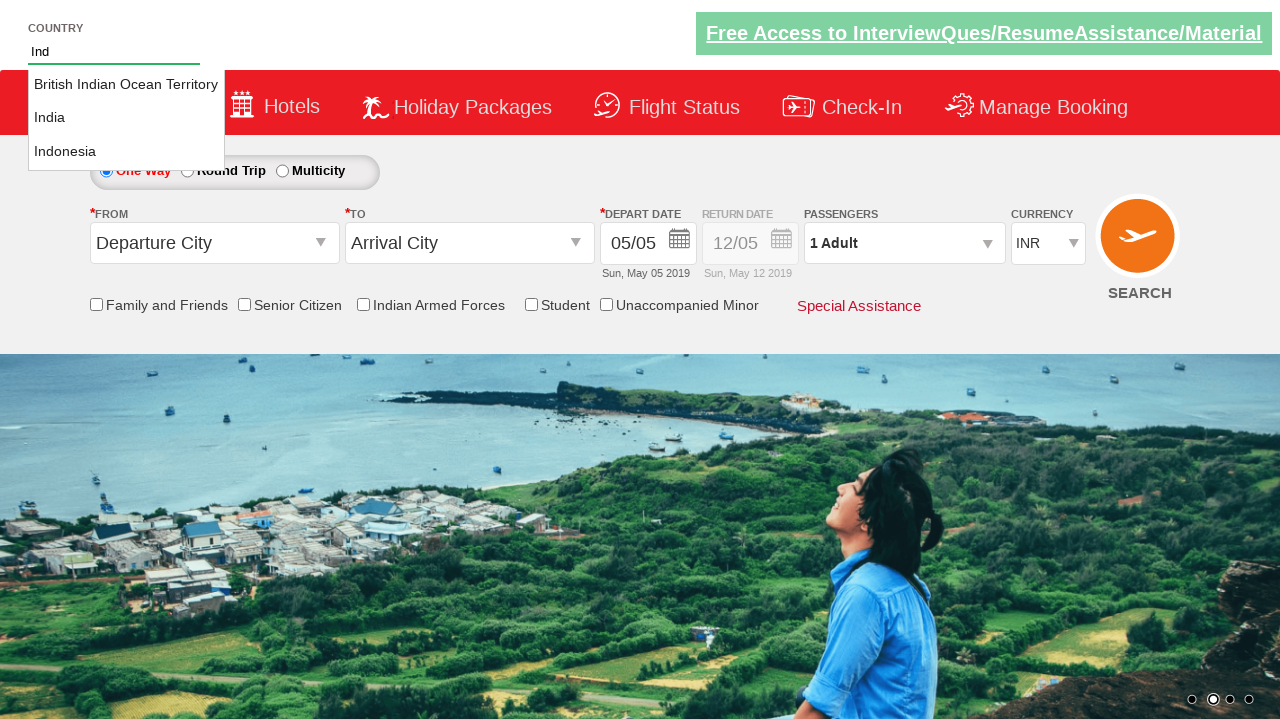

Selected 'India' from auto-suggest dropdown at (126, 118) on xpath=//li[@class='ui-menu-item']/a[text()='India']
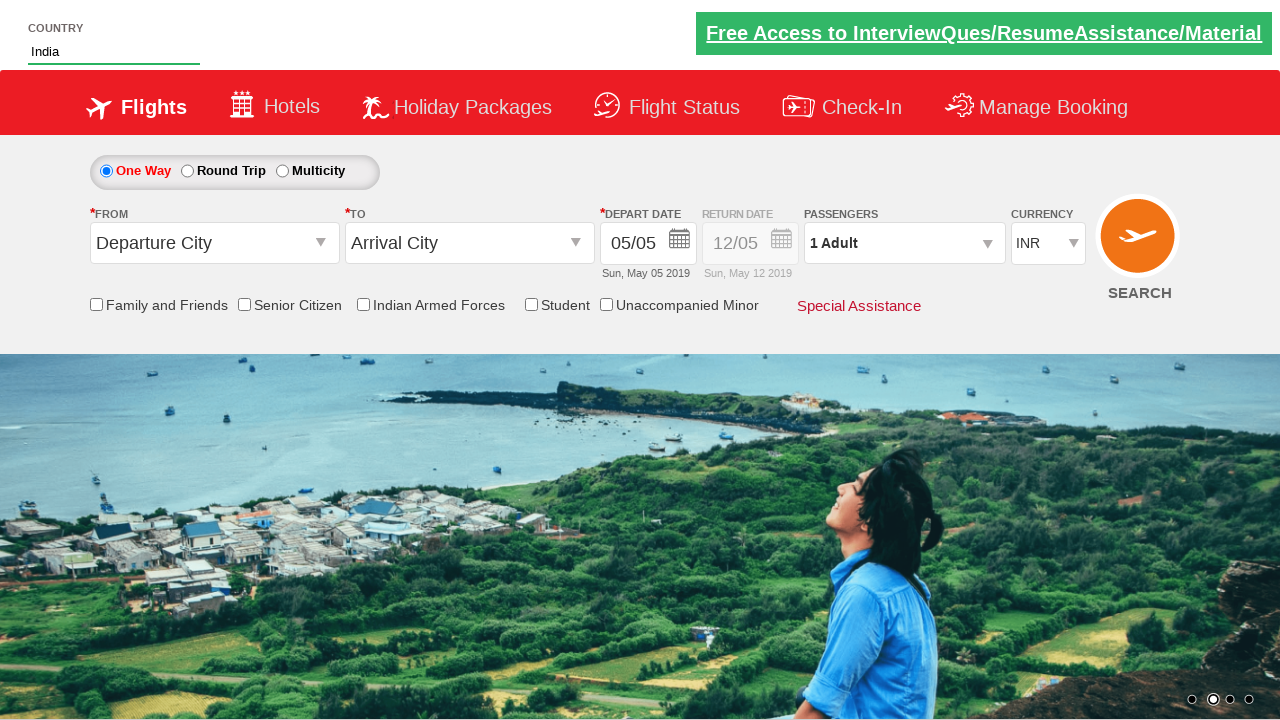

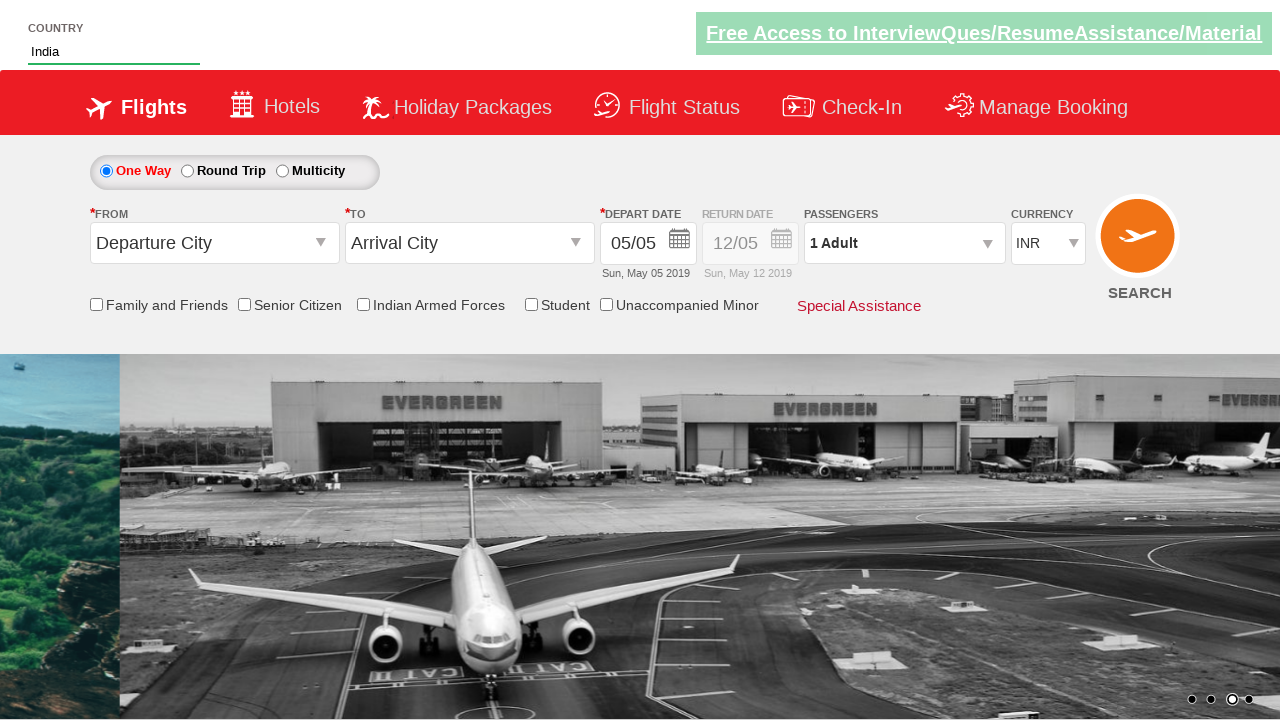